Tests that clicking submit without entering credentials shows an error message indicating credentials are required

Starting URL: https://anatoly-karpovich.github.io/demo-login-form/

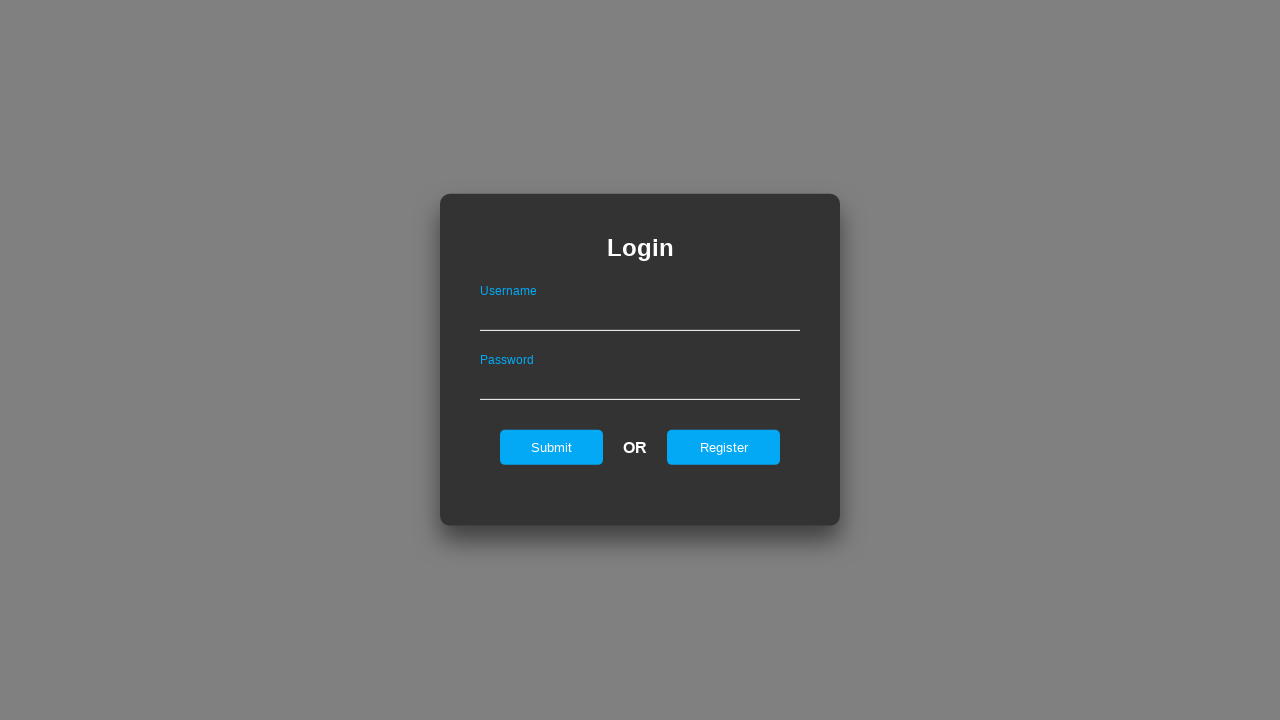

Login form is visible
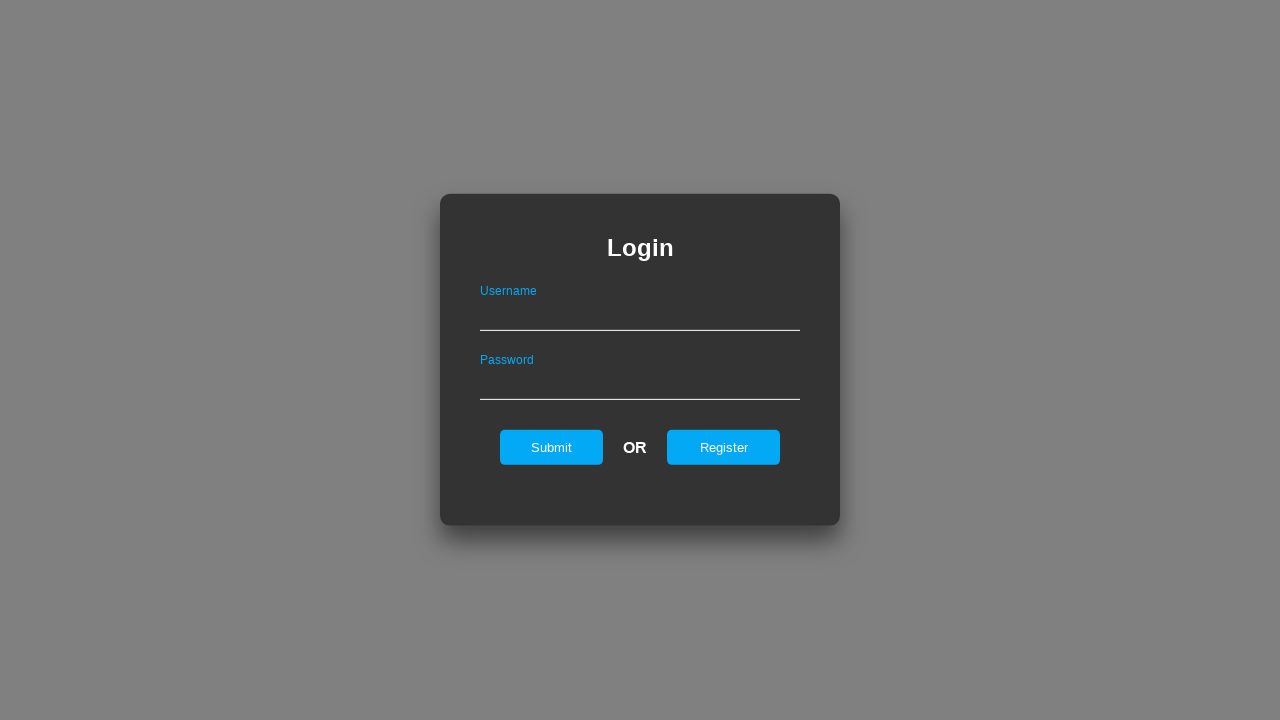

Clicked submit button without entering credentials at (552, 447) on #submit
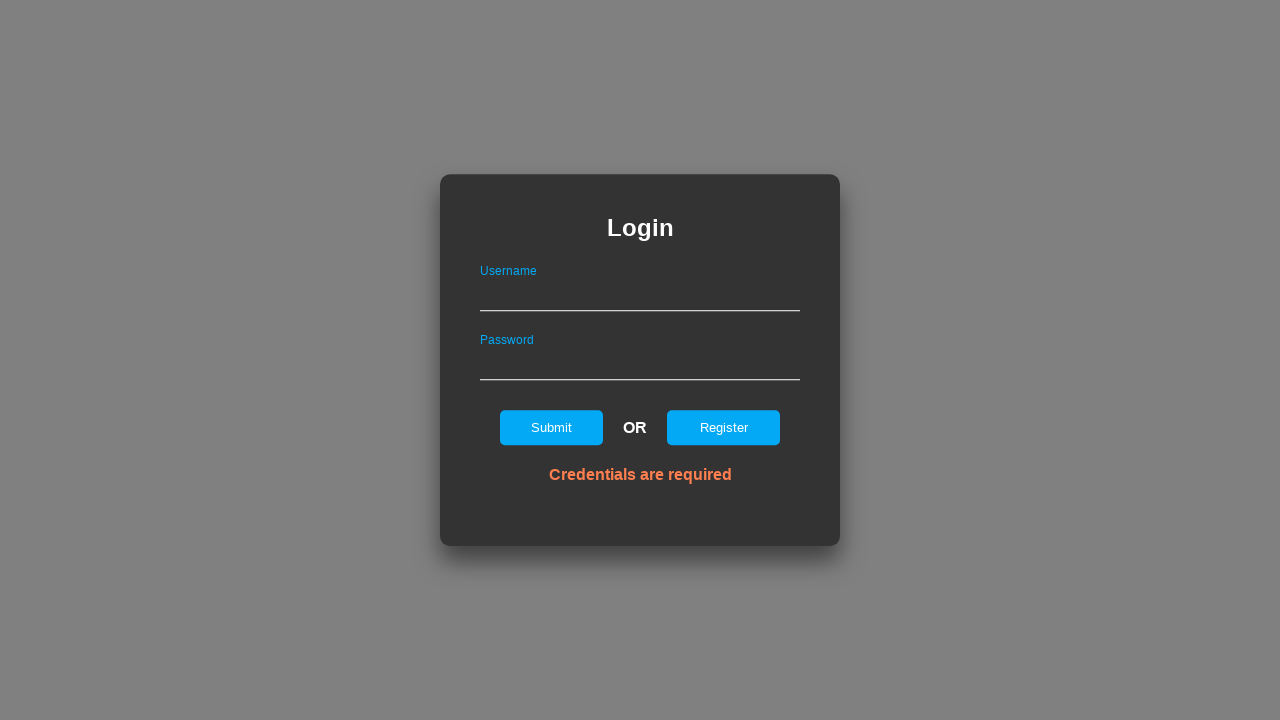

Error message indicating credentials are required is now visible
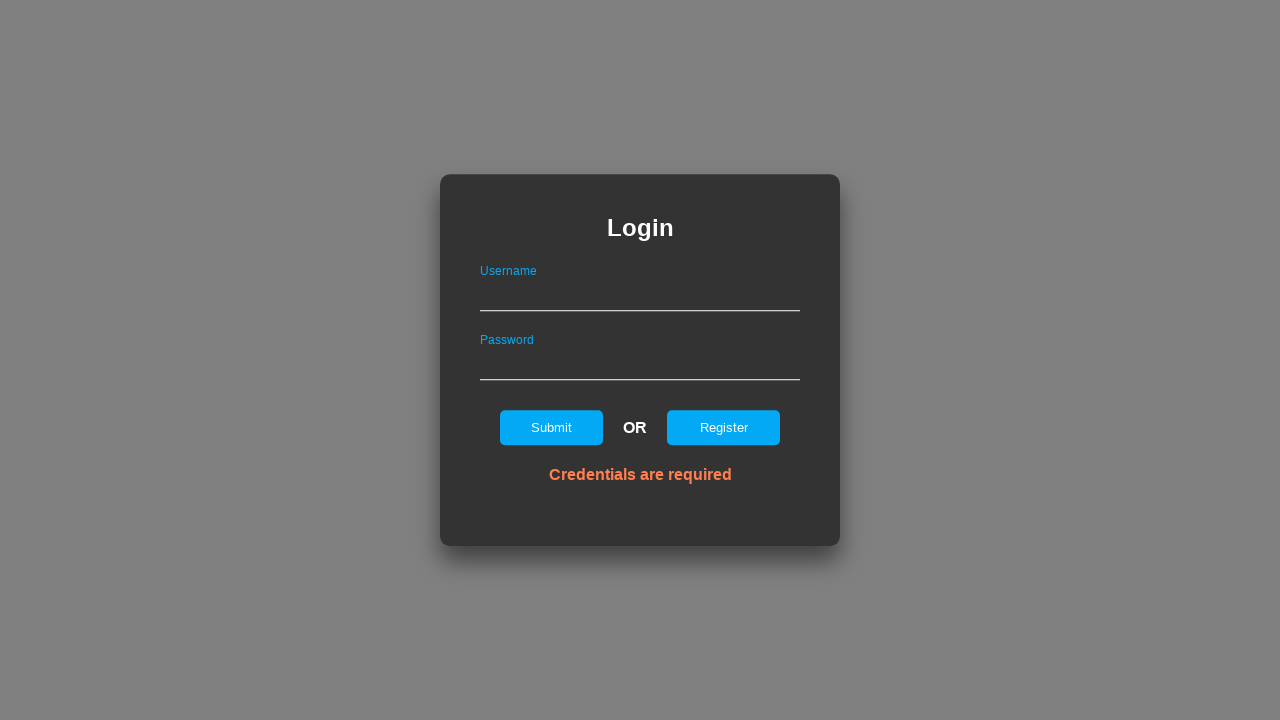

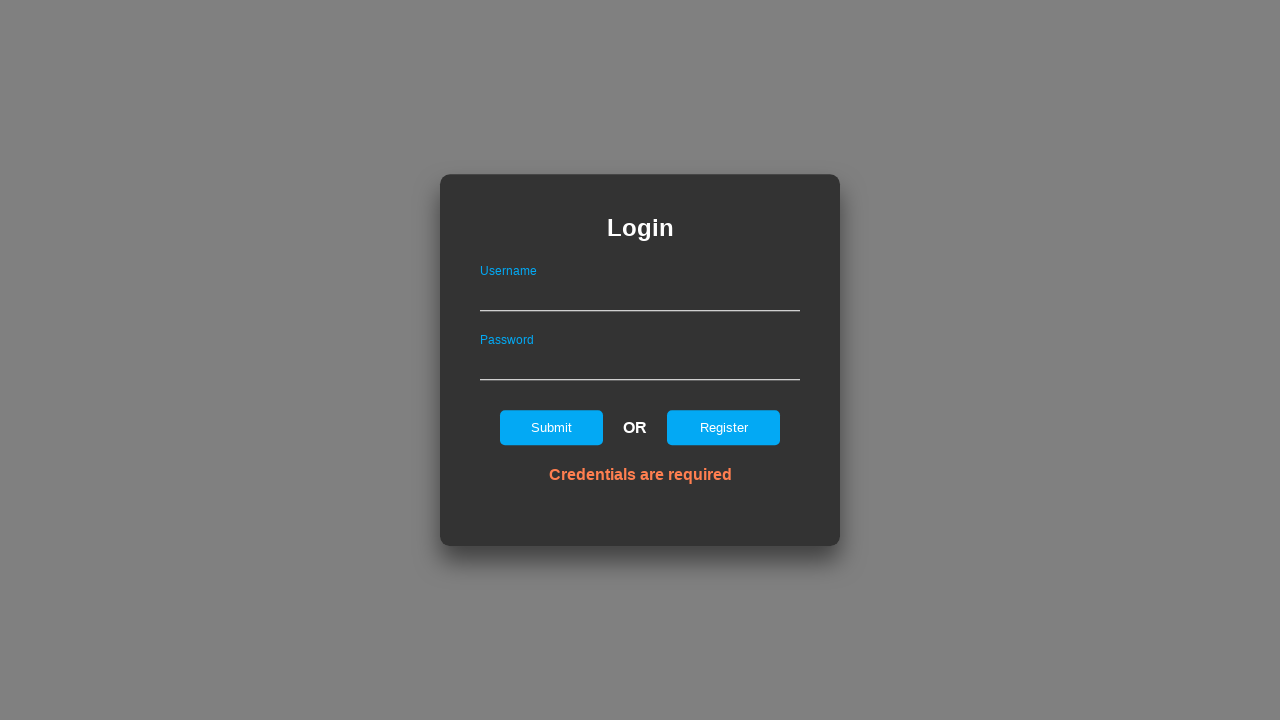